Tests the jQuery UI resizable widget by dragging the resize handle to expand the resizable element

Starting URL: https://jqueryui.com/resizable/

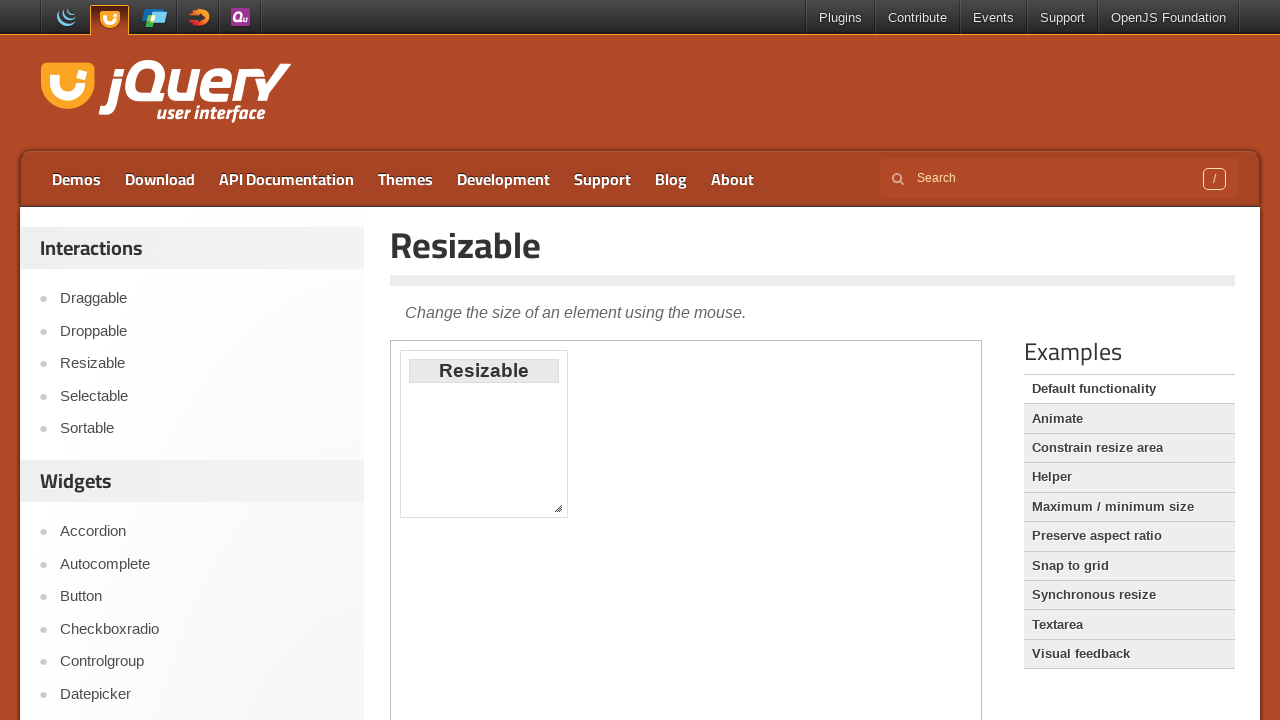

Located demo iframe
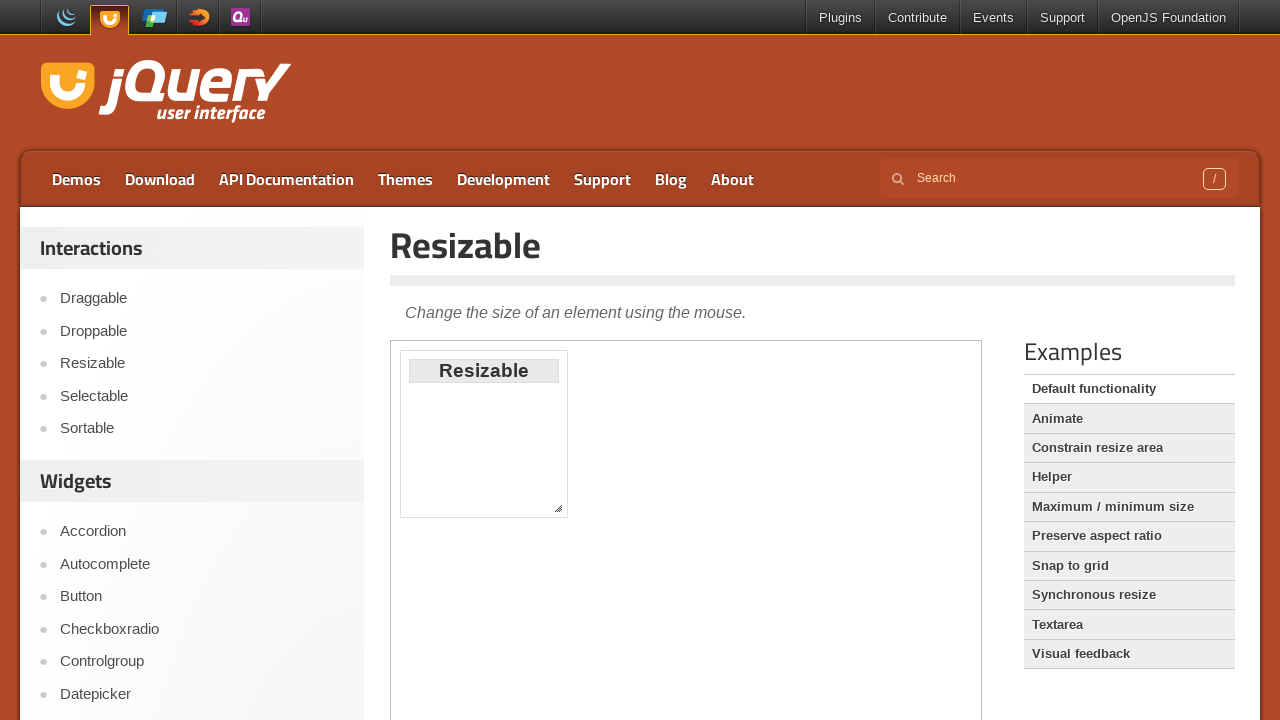

Located resizable element
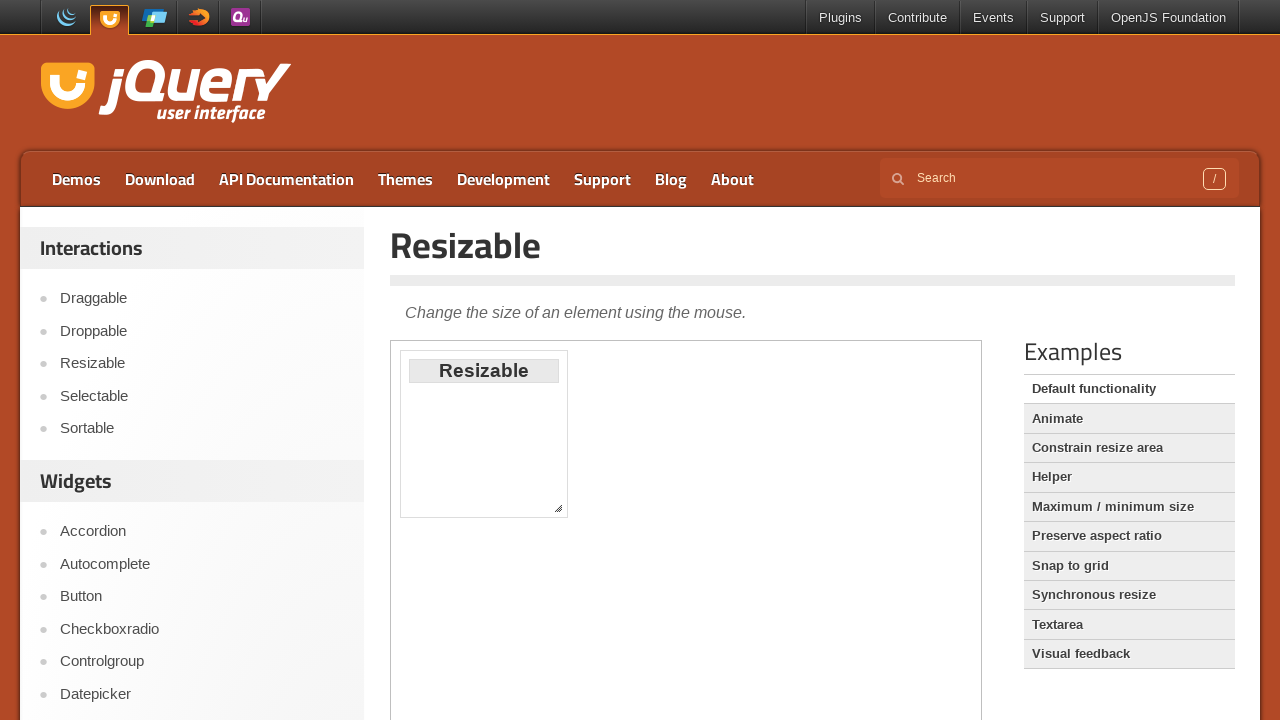

Retrieved bounding box of resizable element
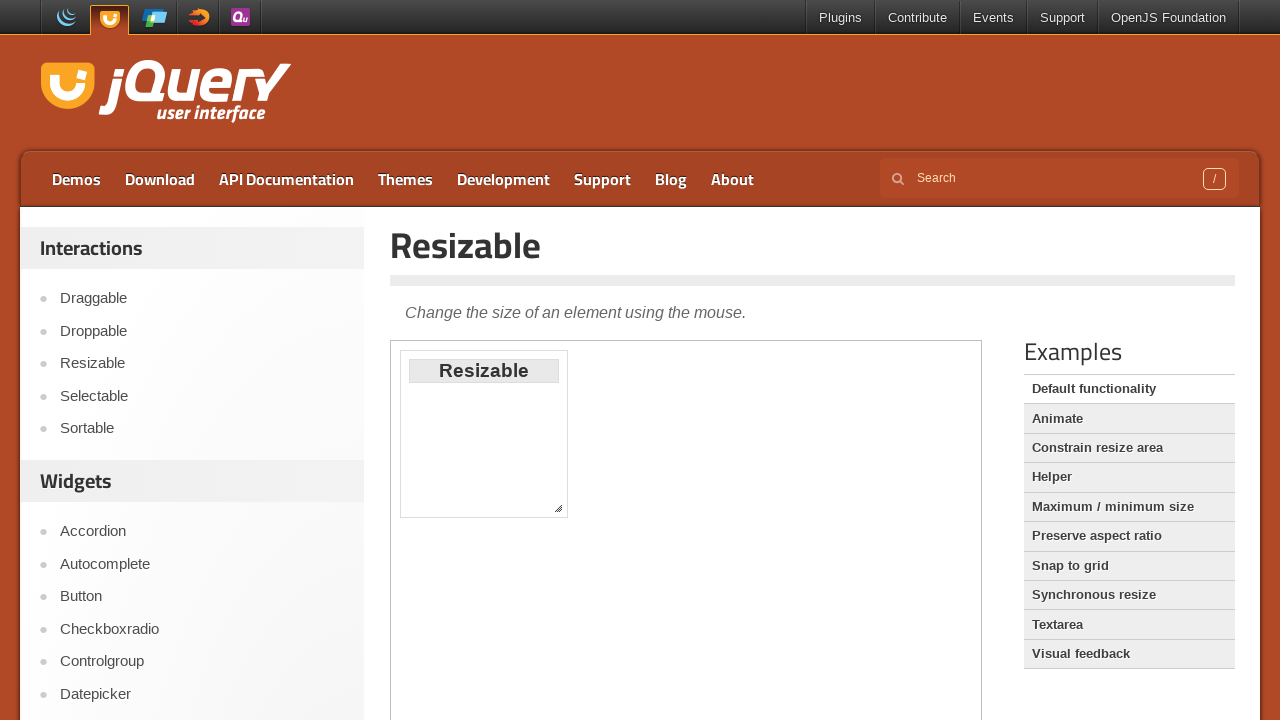

Moved mouse to resize handle in bottom-right corner at (563, 513)
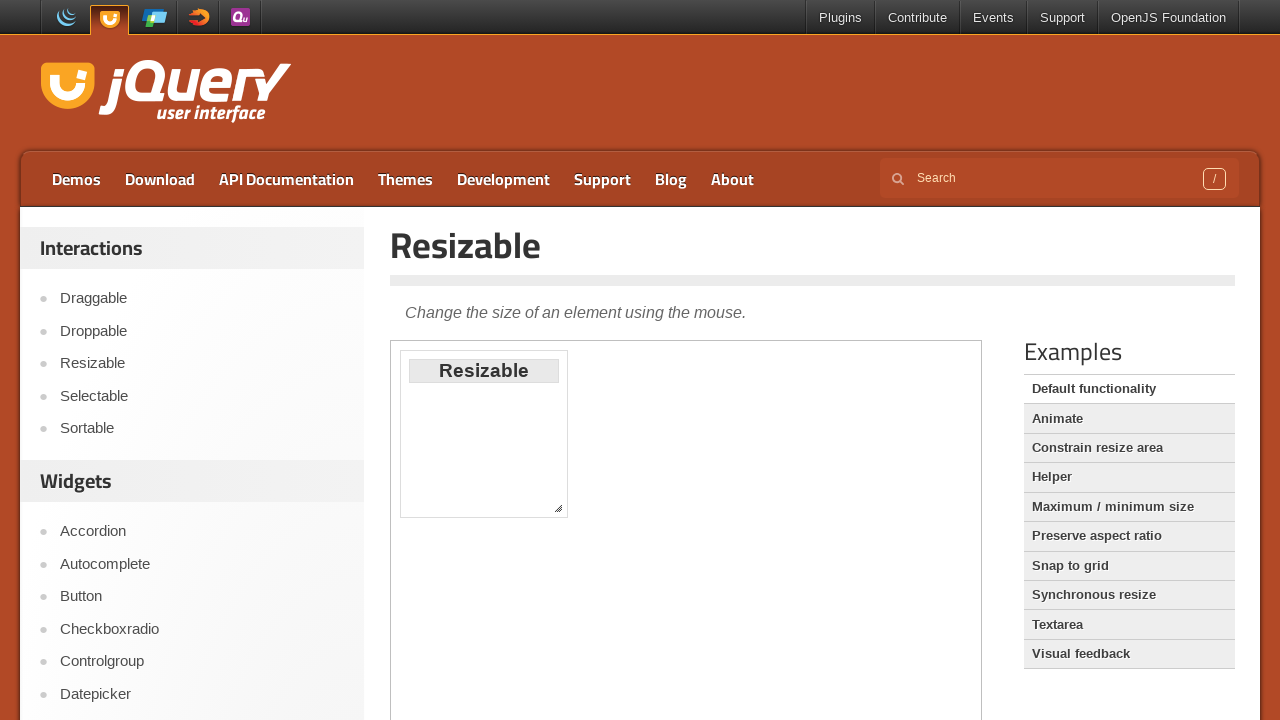

Pressed mouse button down on resize handle at (563, 513)
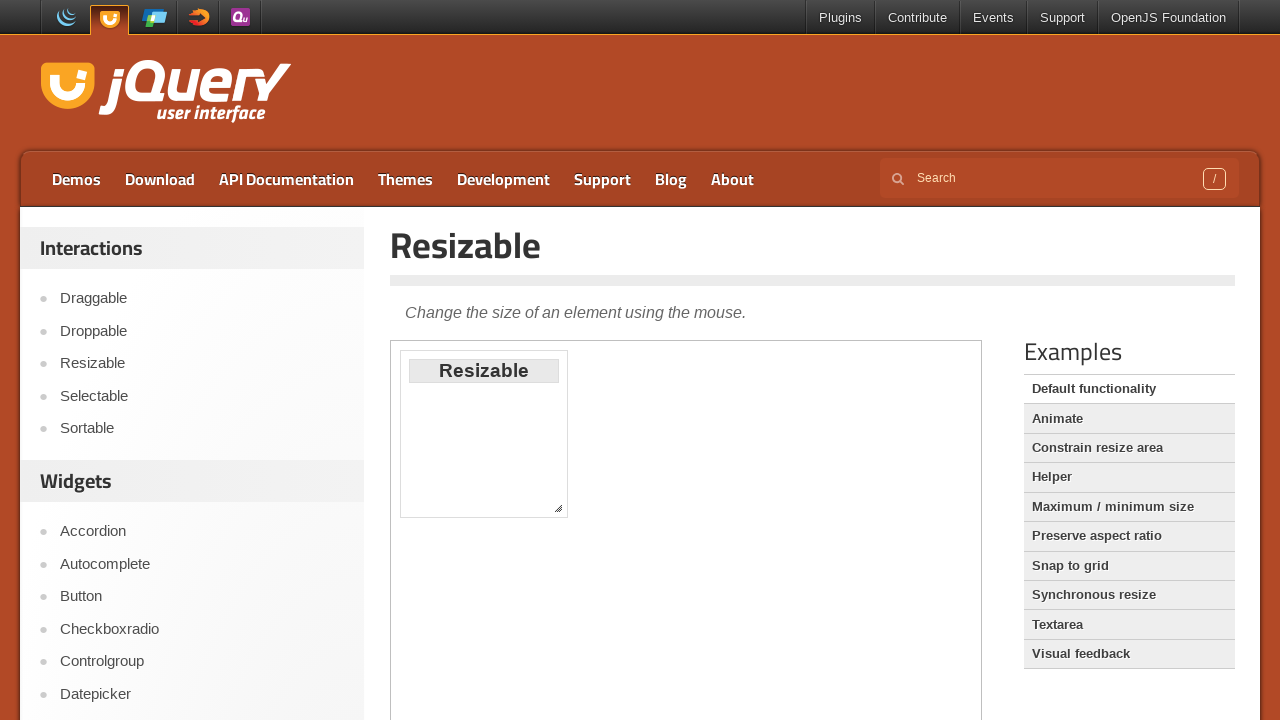

Dragged resize handle to expand resizable element at (793, 878)
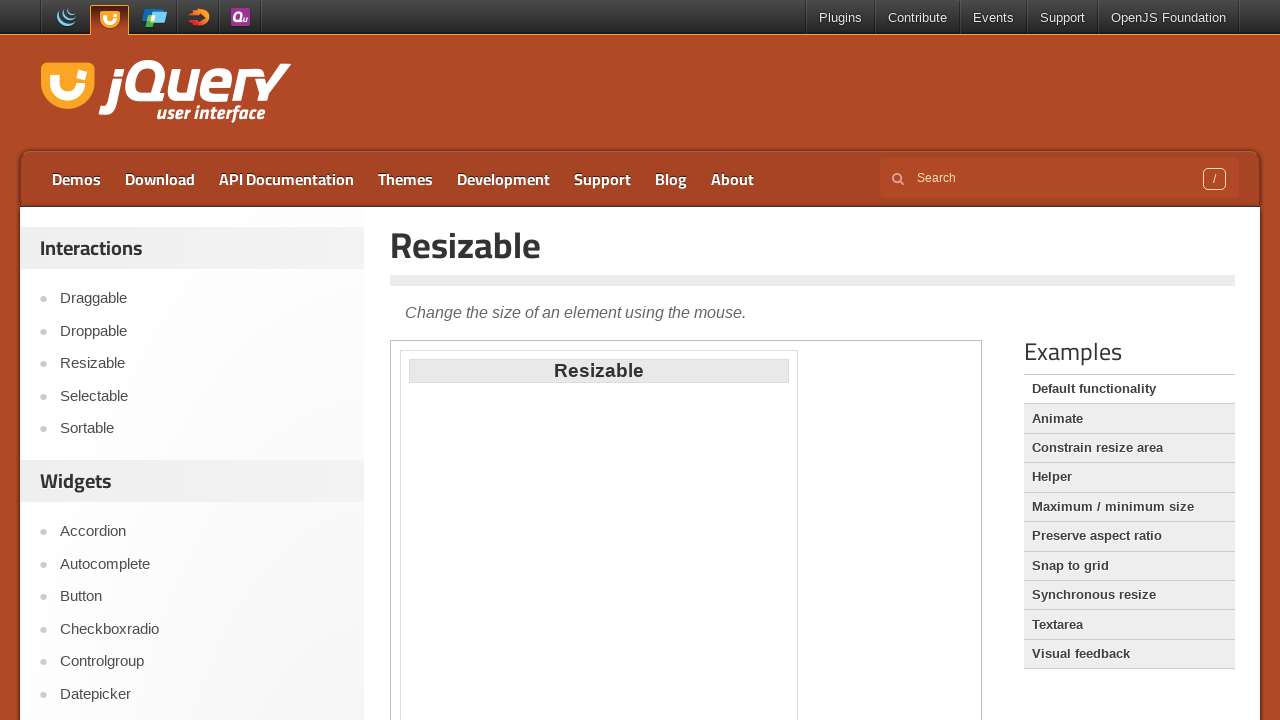

Released mouse button to complete resize at (793, 878)
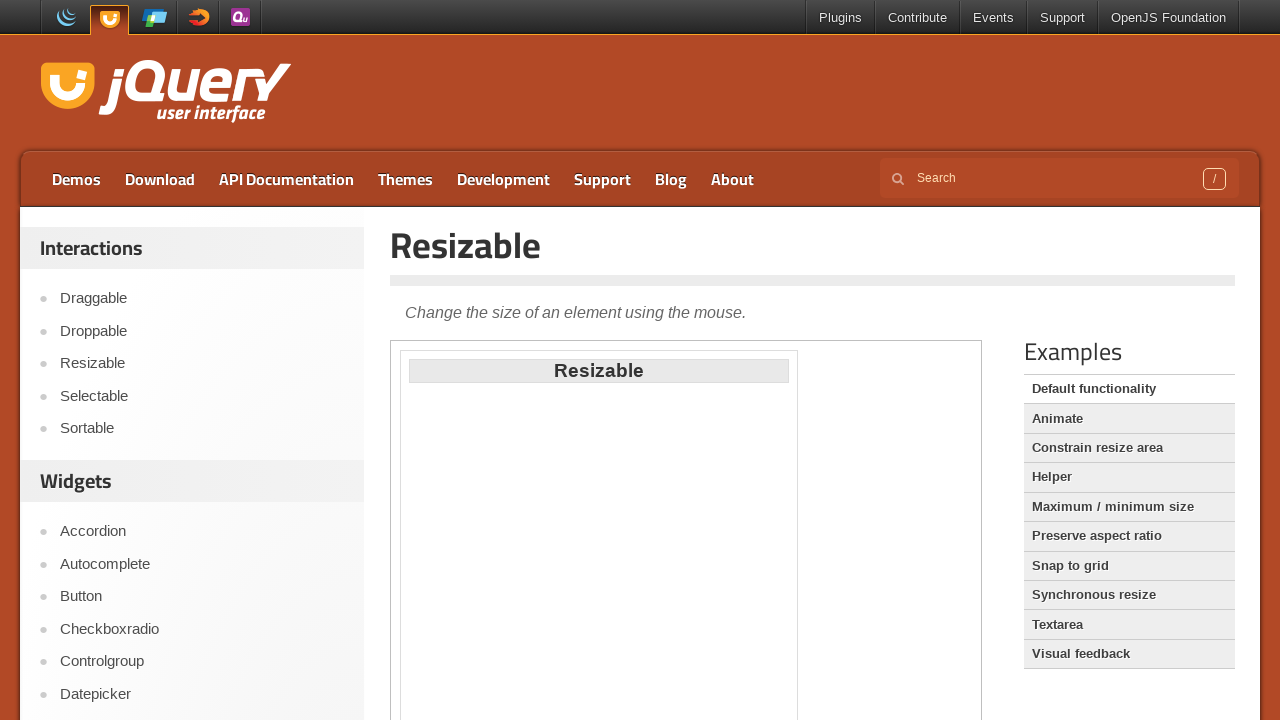

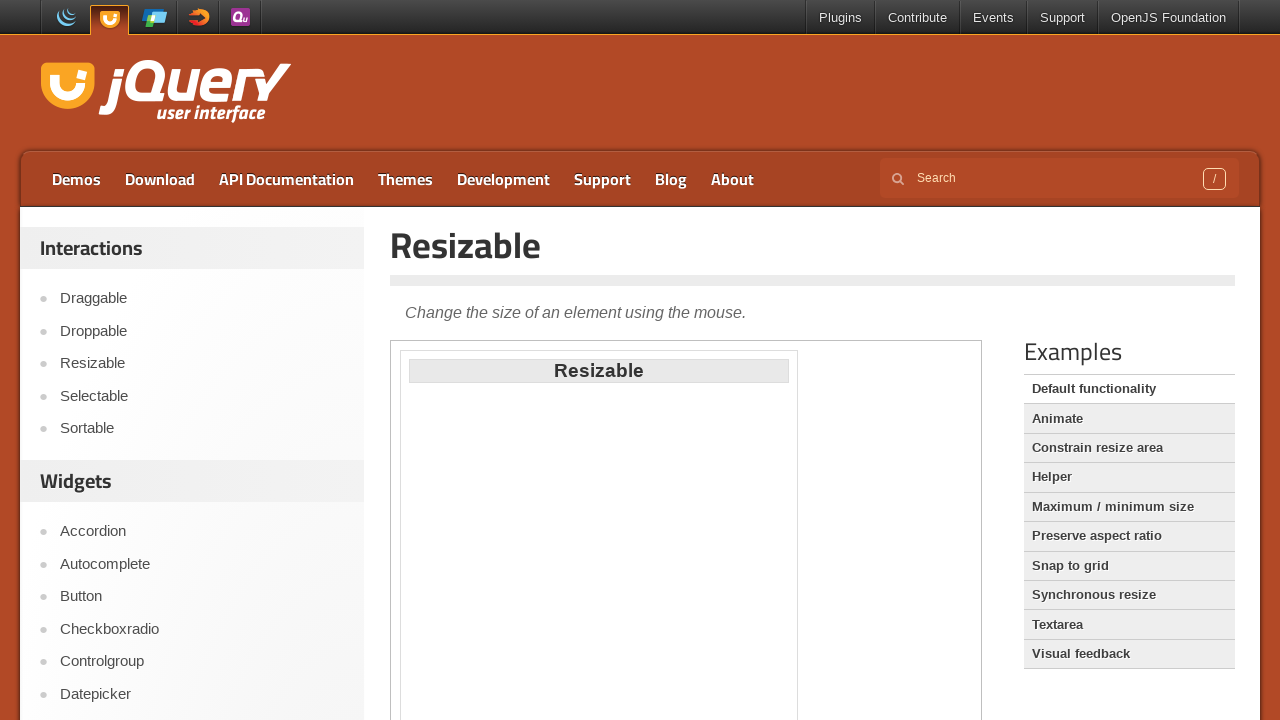